Tests table sorting using helpful markup by clicking on the dues column header and verifying values are sorted in ascending order

Starting URL: http://the-internet.herokuapp.com/tables

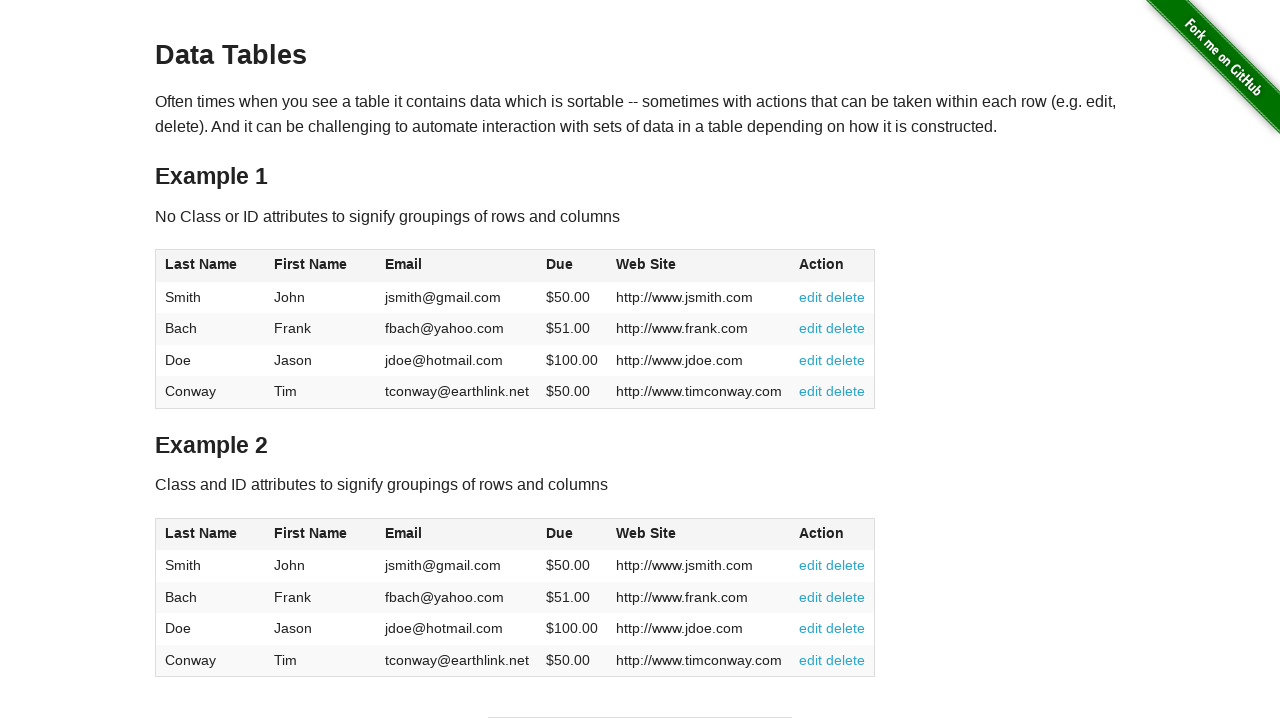

Clicked on the dues column header to sort table at (560, 533) on #table2 thead .dues
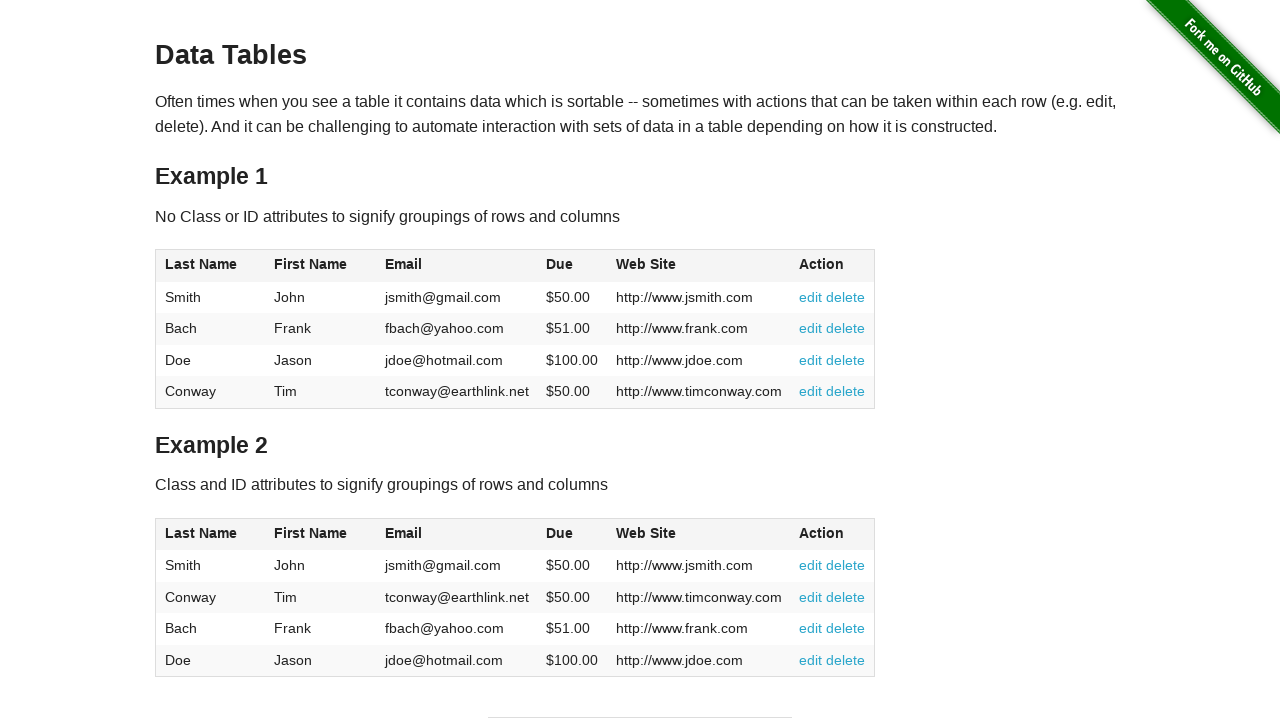

Retrieved all dues elements from table body
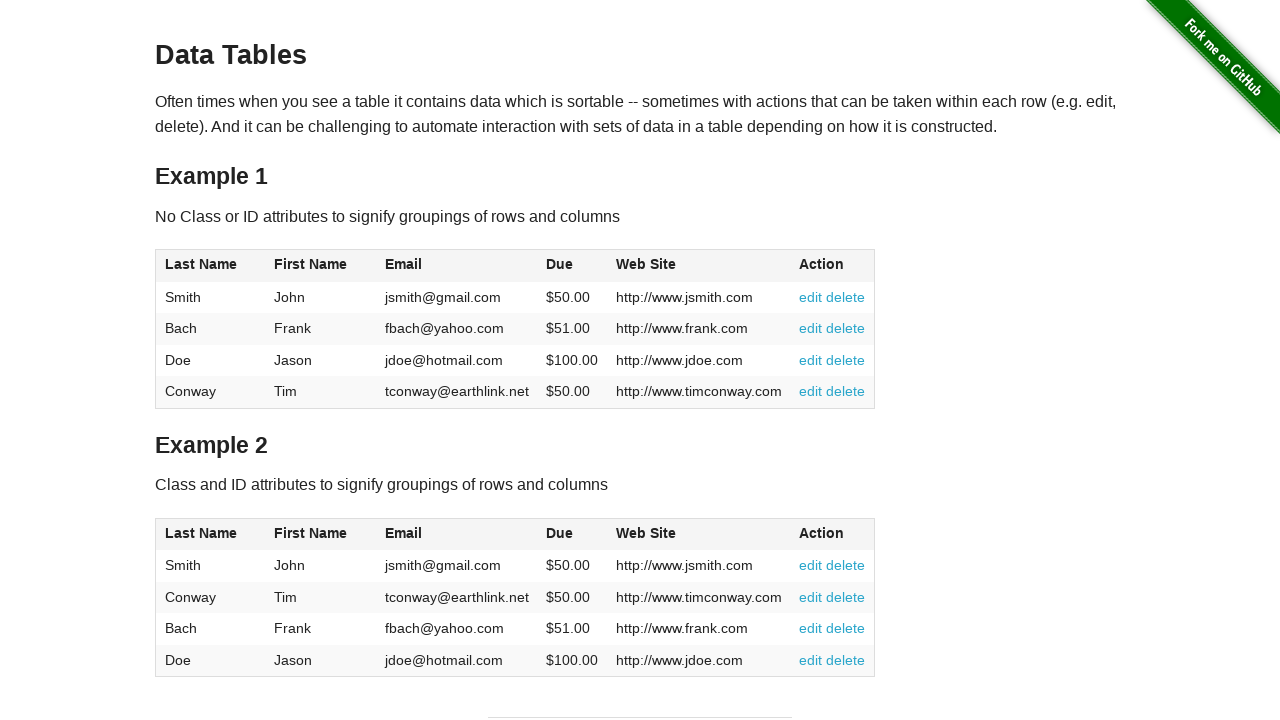

Extracted and converted dues values to floats: [50.0, 50.0, 51.0, 100.0]
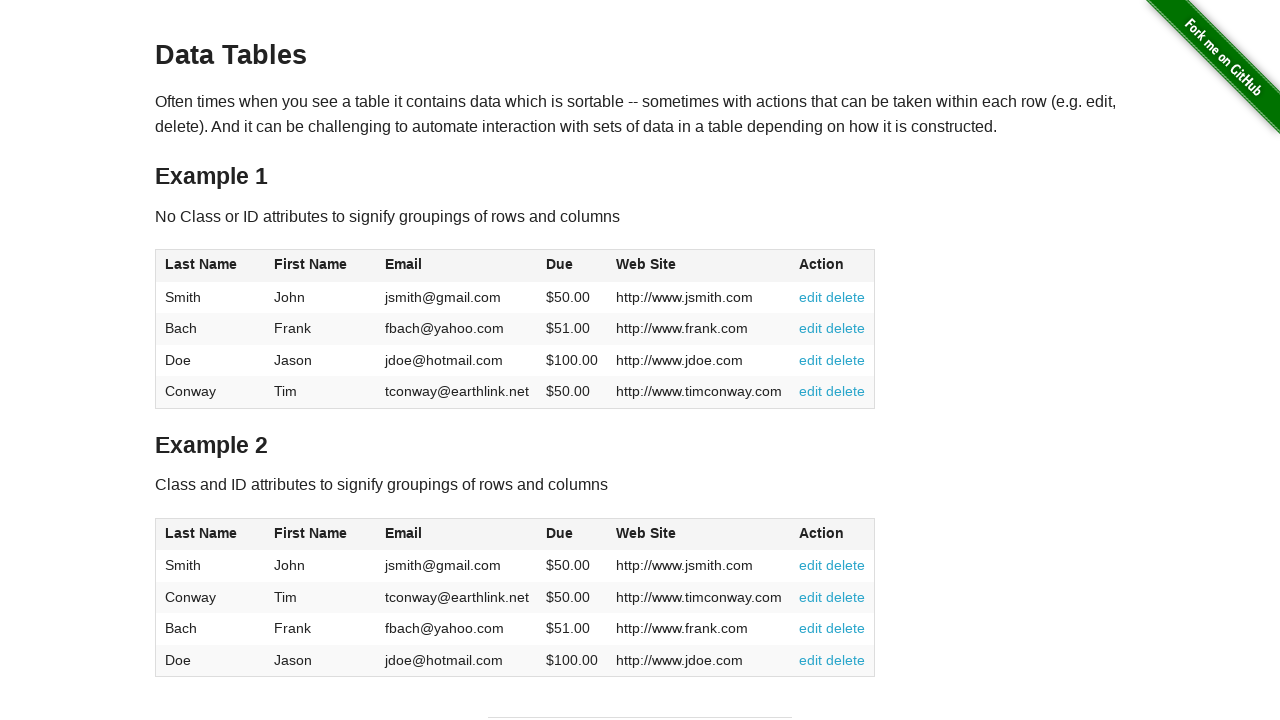

Verified all dues values are sorted in ascending order
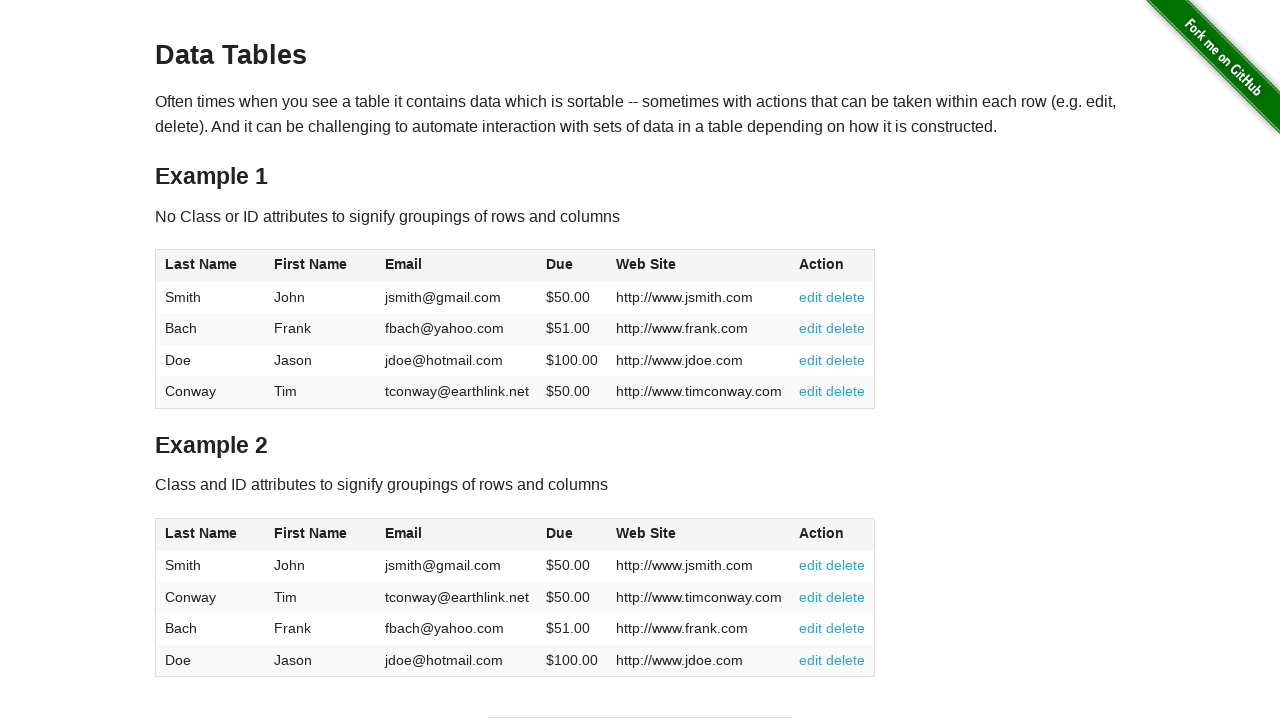

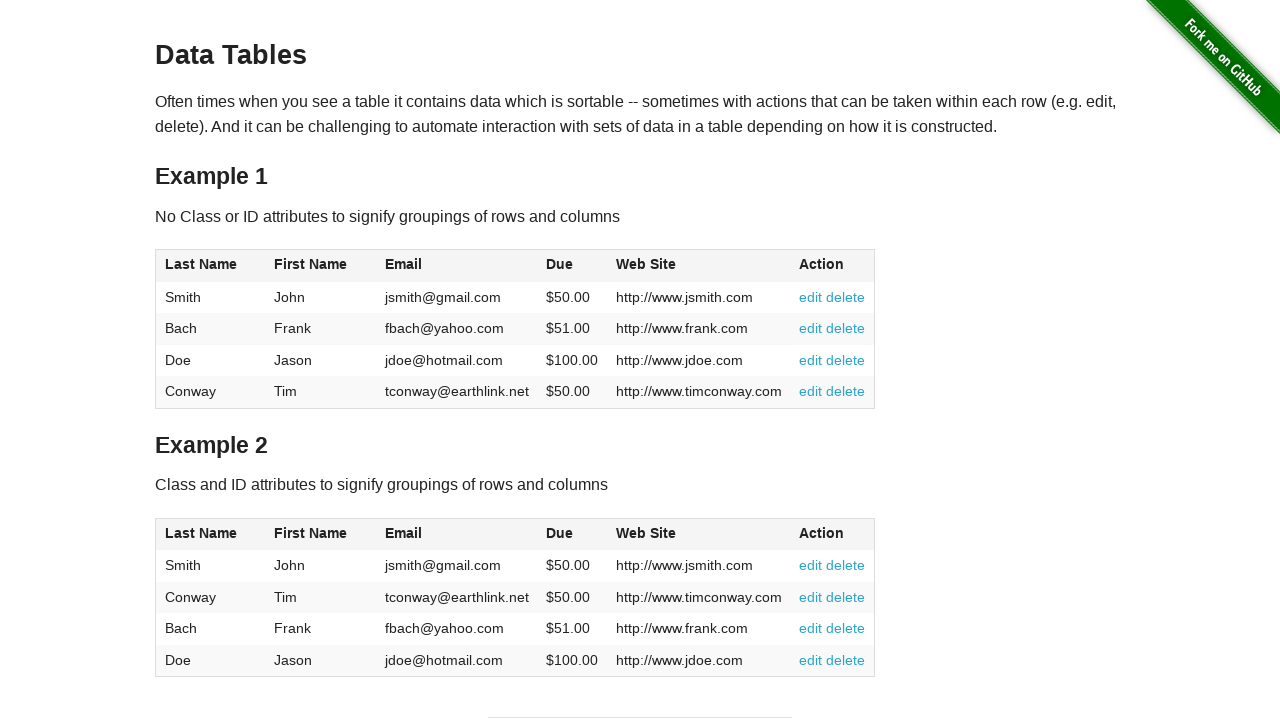